Clicks the second checkbox if it's checked and verifies it becomes unchecked

Starting URL: https://the-internet.herokuapp.com/checkboxes

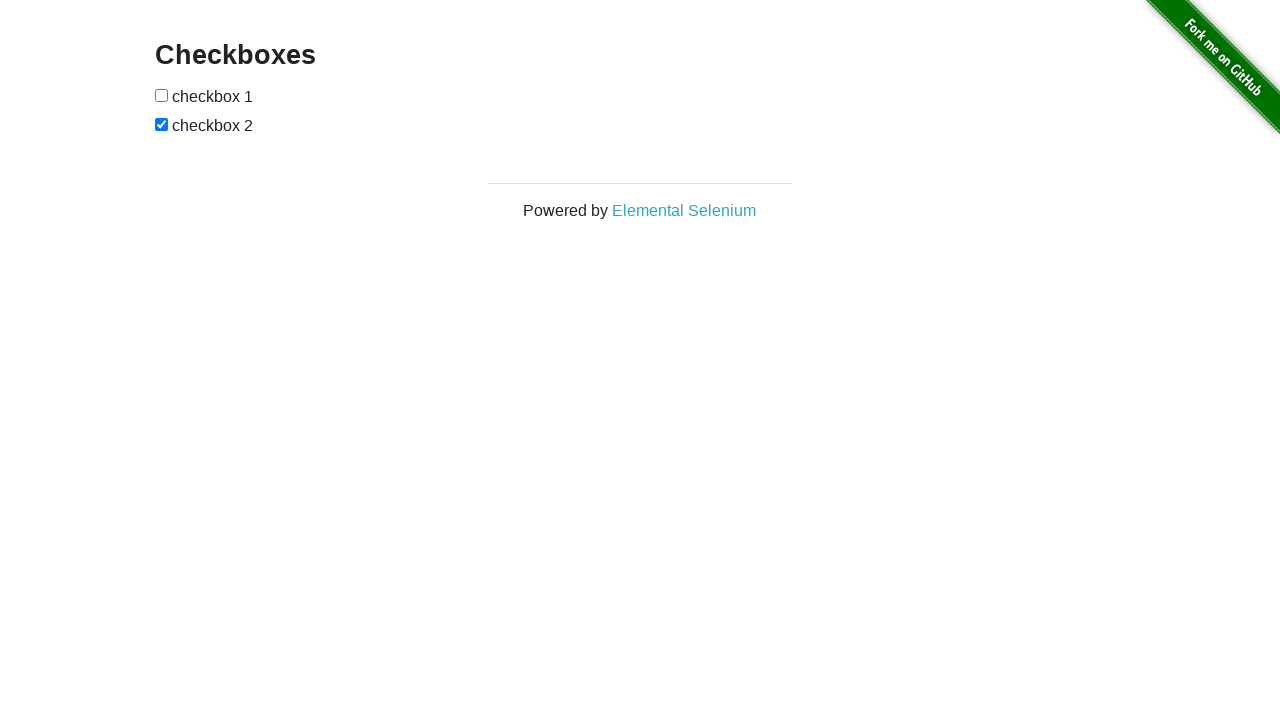

Located the second checkbox element
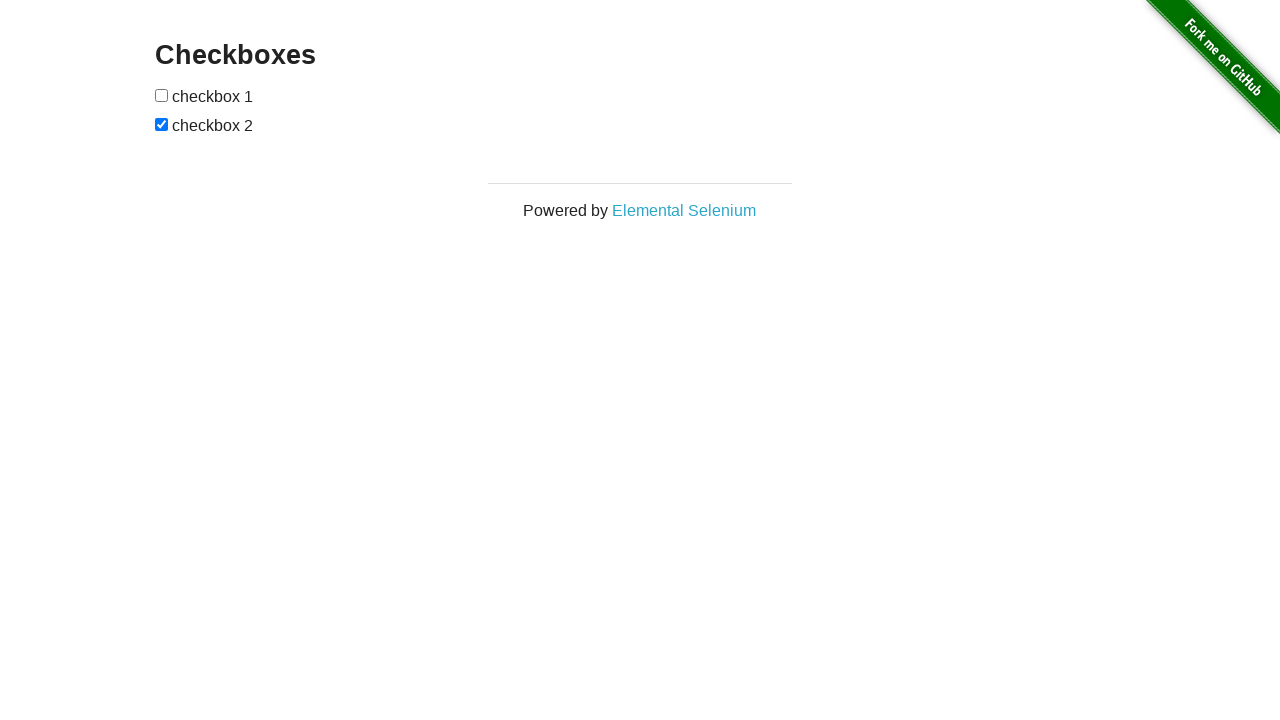

Waited for checkbox selector to be available
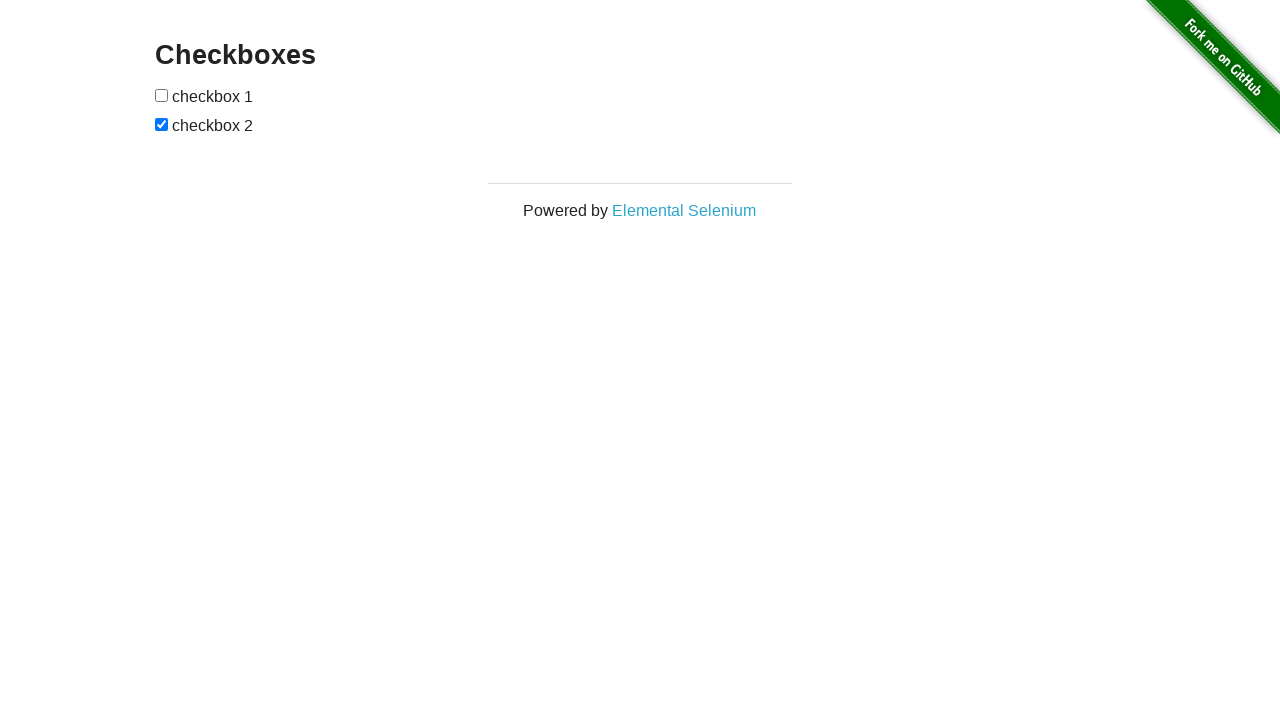

Verified that the second checkbox is checked
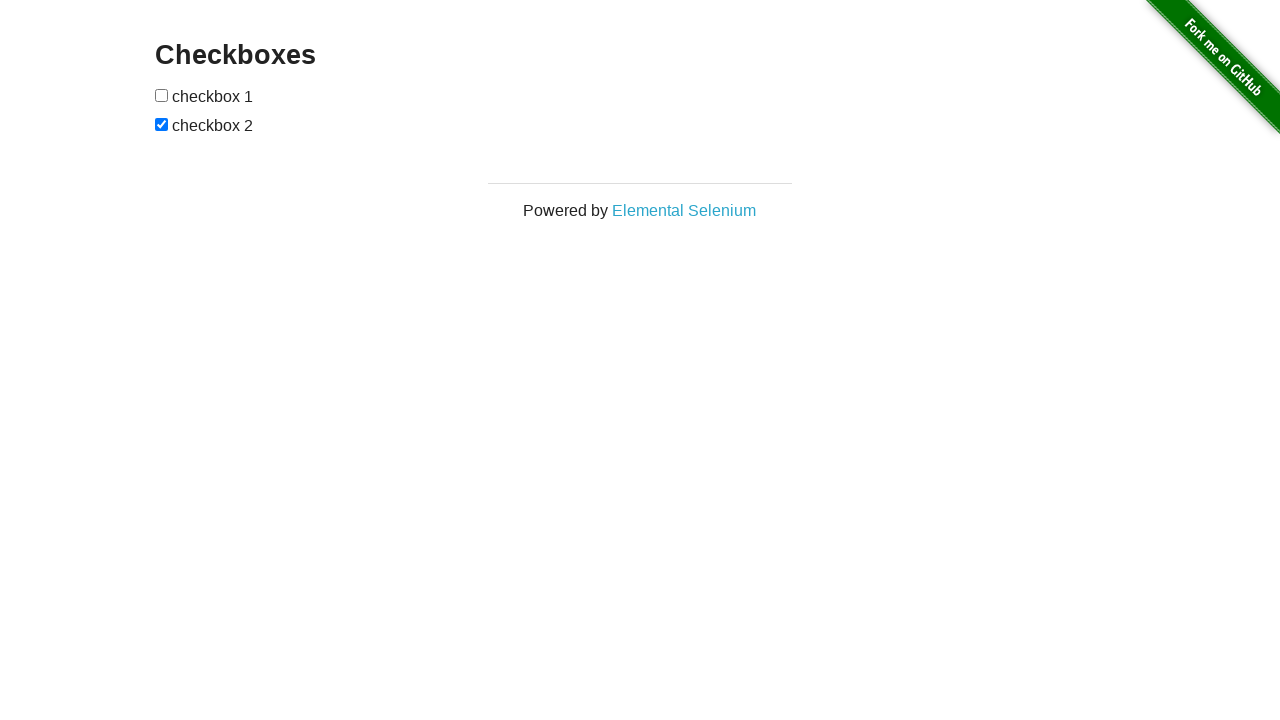

Clicked the second checkbox to uncheck it at (162, 124) on input[type='checkbox'] >> nth=1
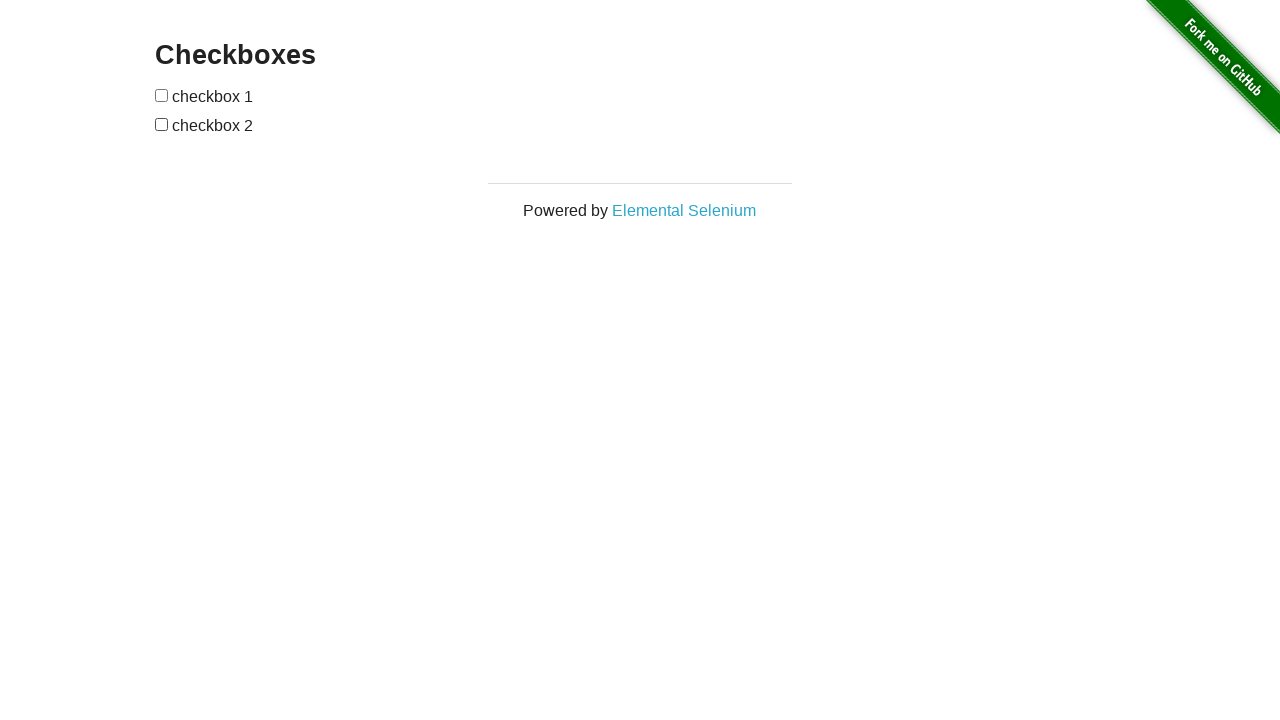

Verified that the second checkbox is now unchecked
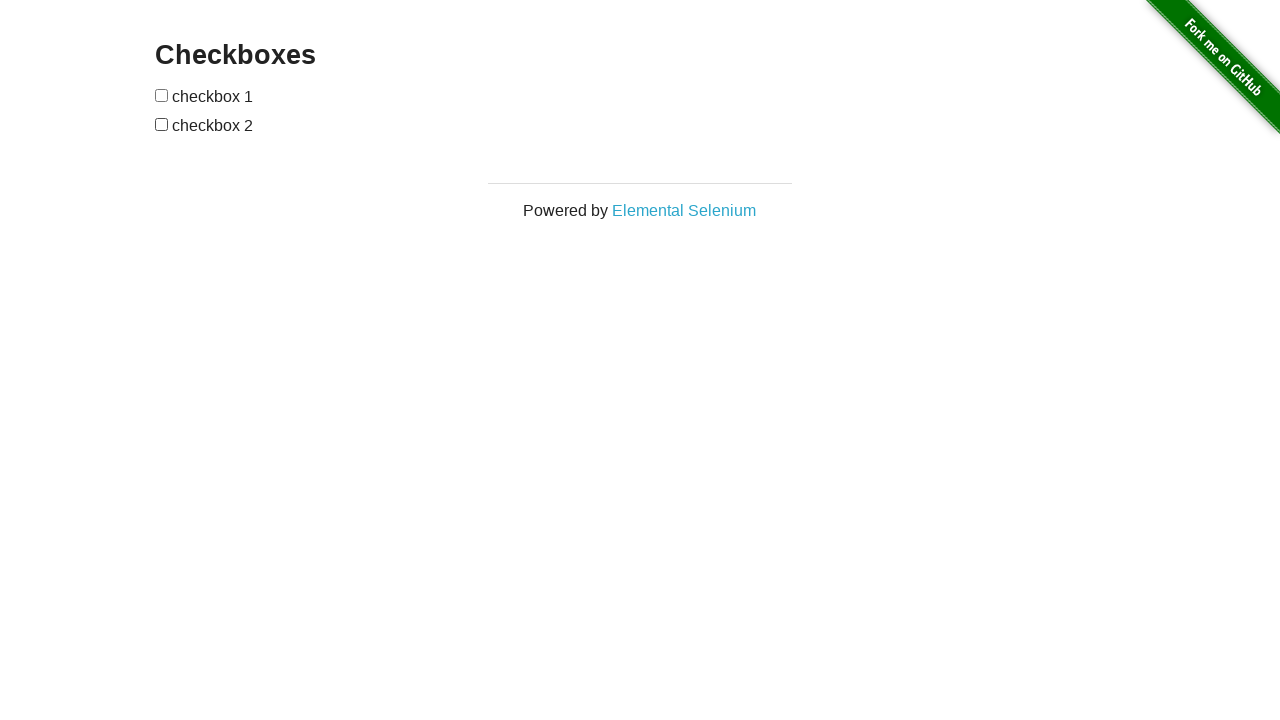

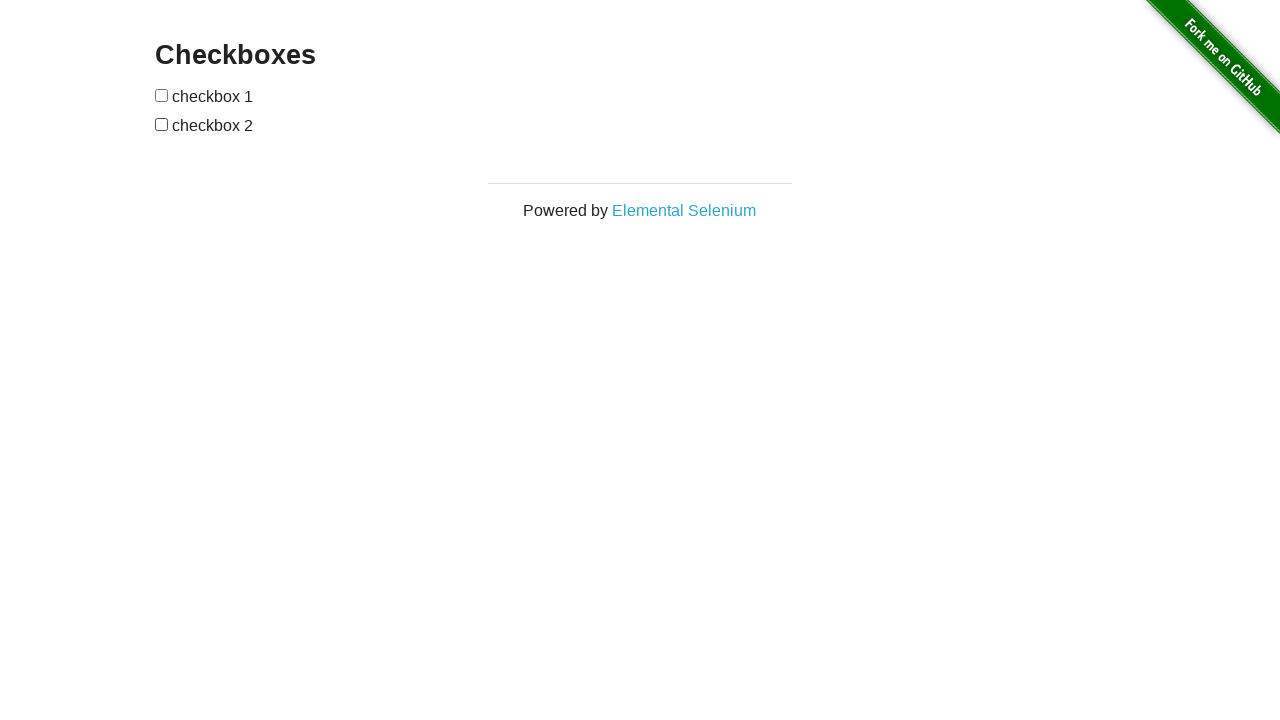